Tests click-and-hold with release functionality by dragging an element from one column to another

Starting URL: http://the-internet.herokuapp.com/drag_and_drop

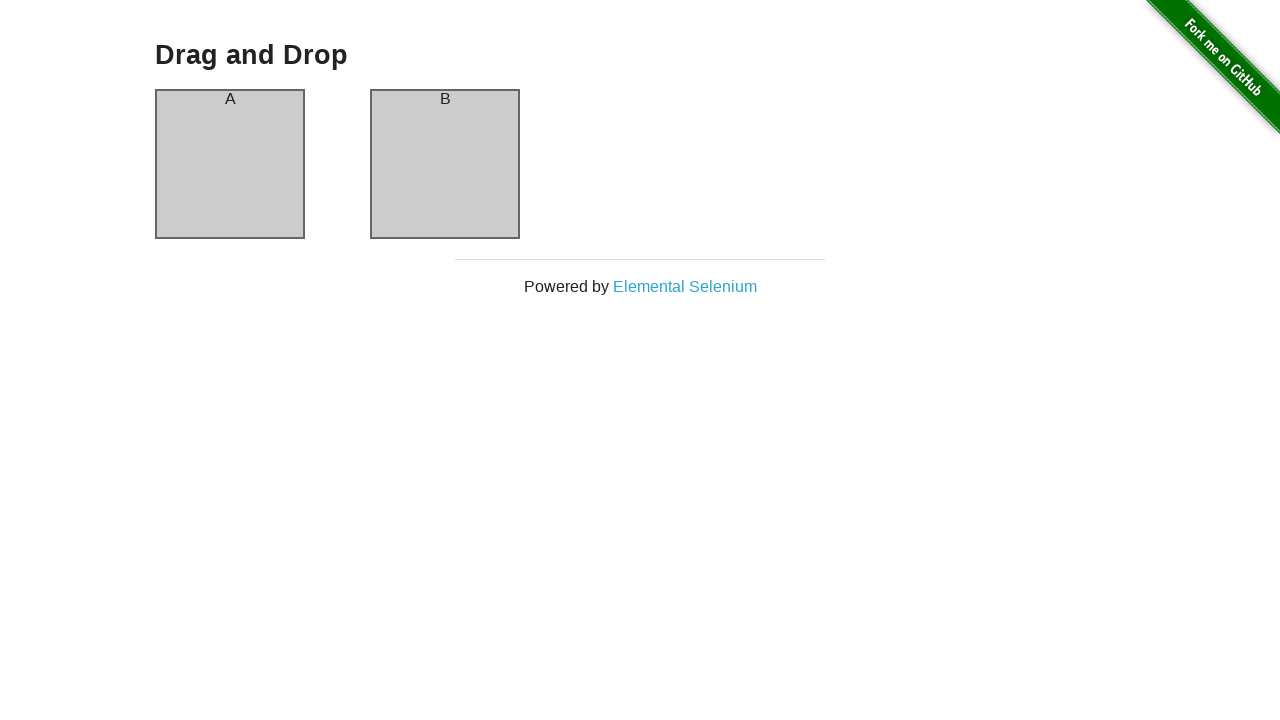

Located source element (column A)
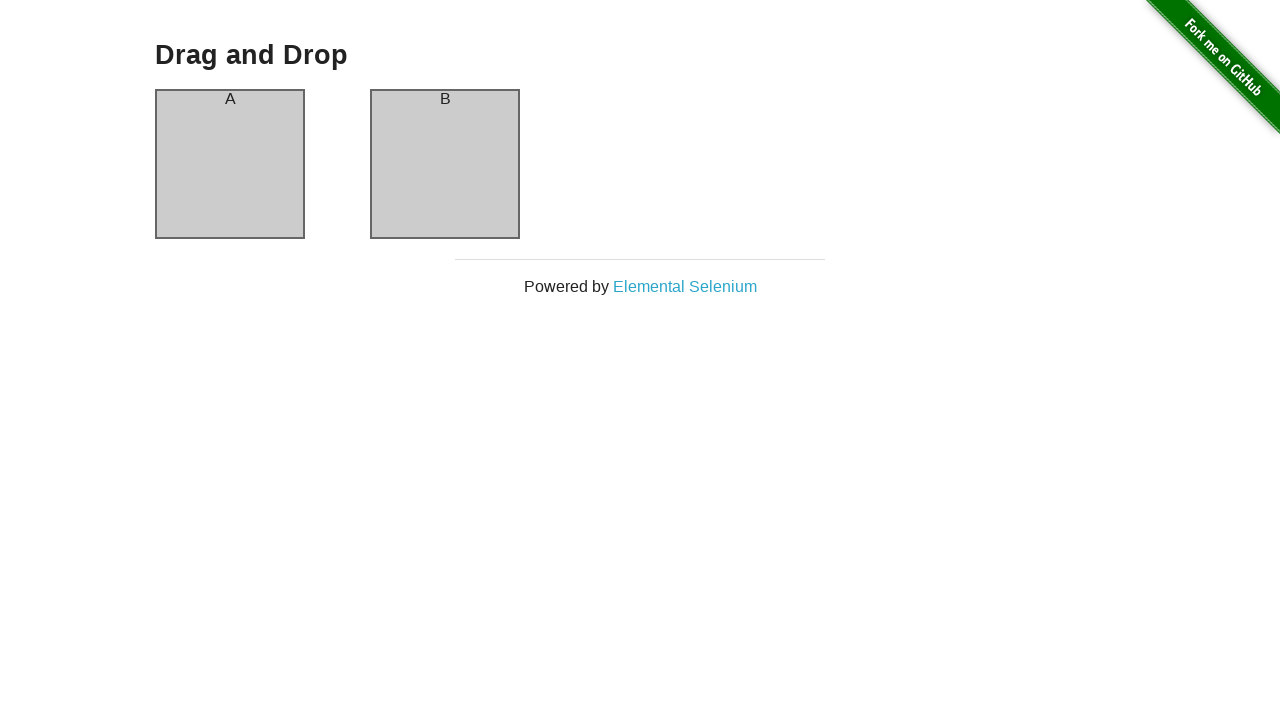

Located target element (column B)
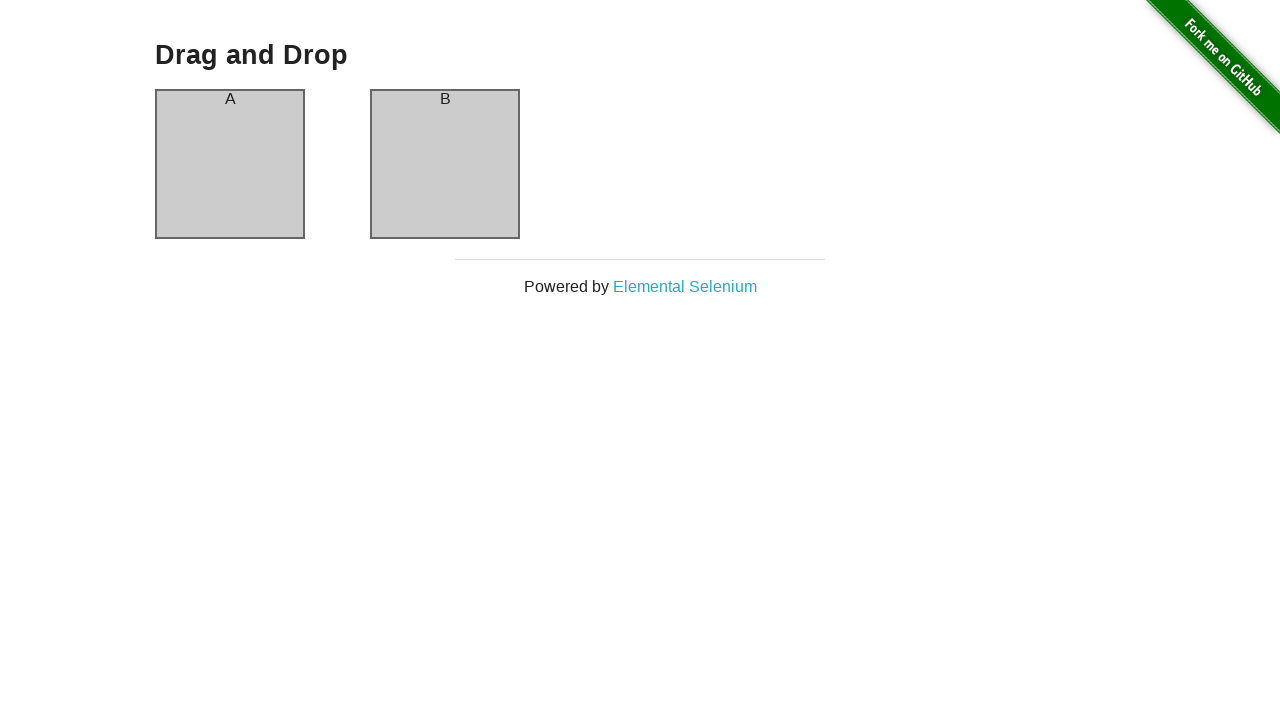

Dragged column A to column B at (445, 164)
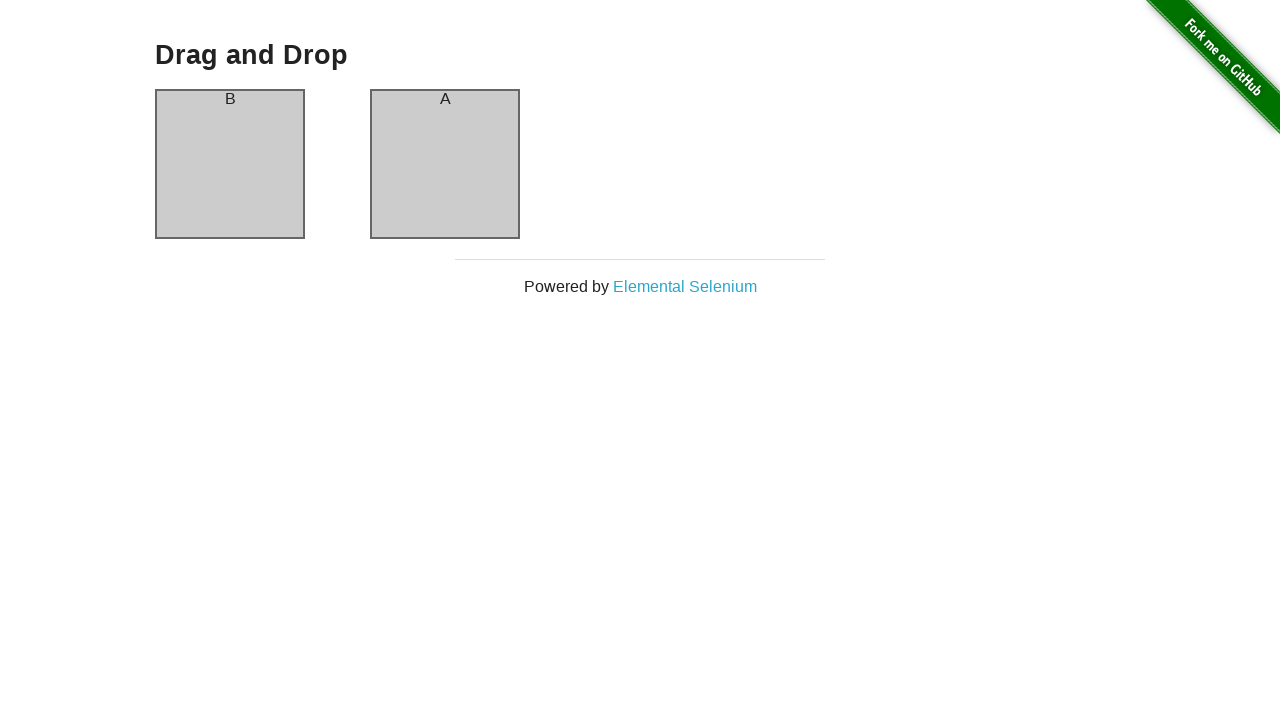

Waited 500ms to observe drag and drop result
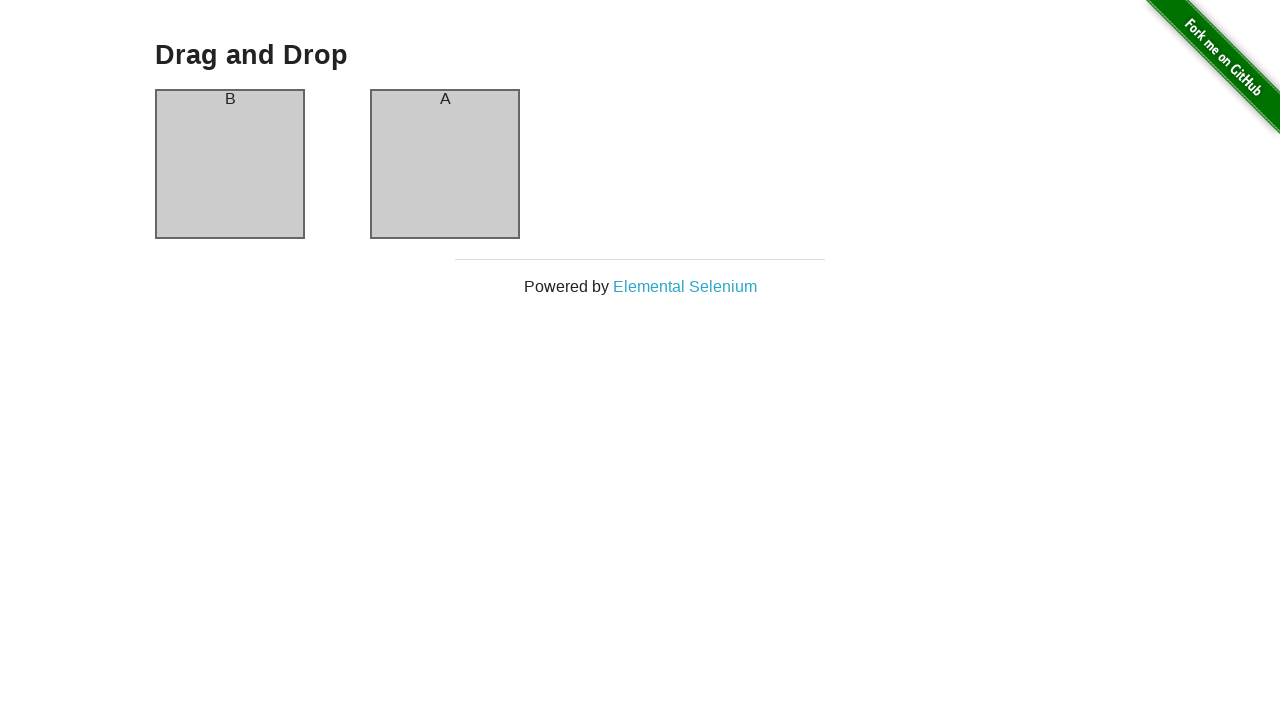

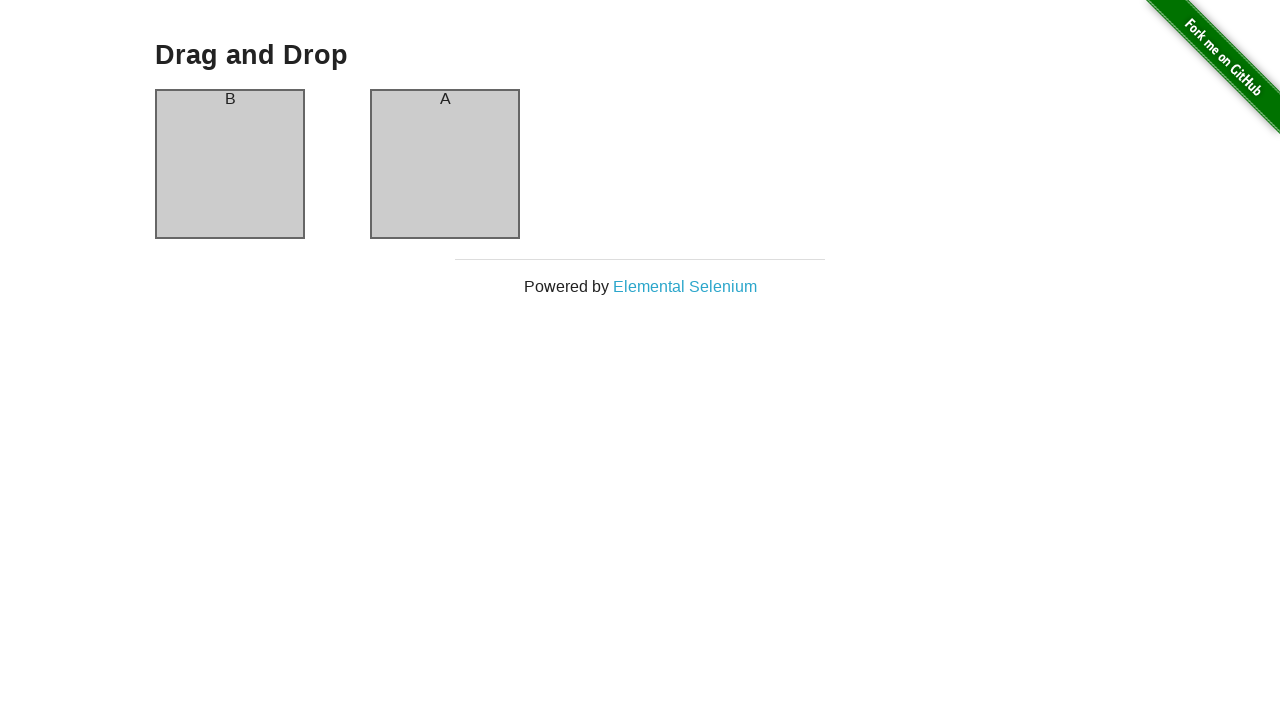